Demonstrates opening a new browser window and navigating to a second website (orangehrm.com) while keeping the original page (opencart.com) open in the first window.

Starting URL: https://www.opencart.com/

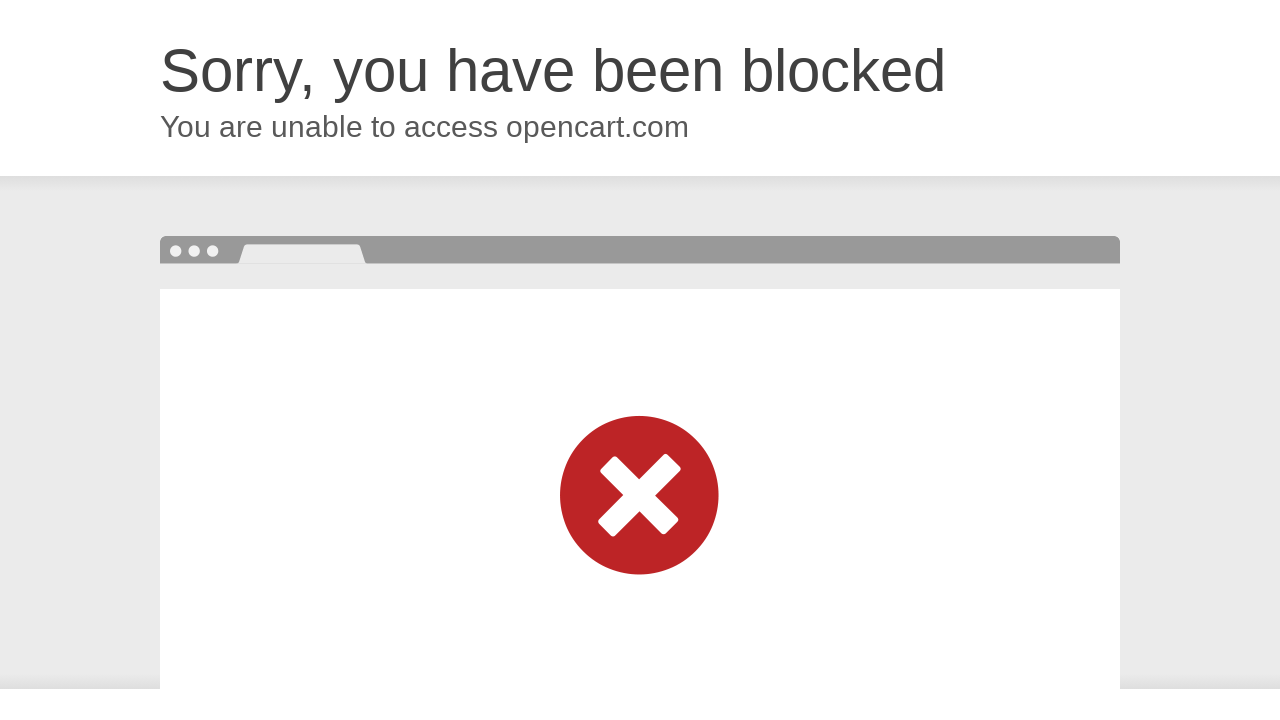

Opened new browser window/page in context
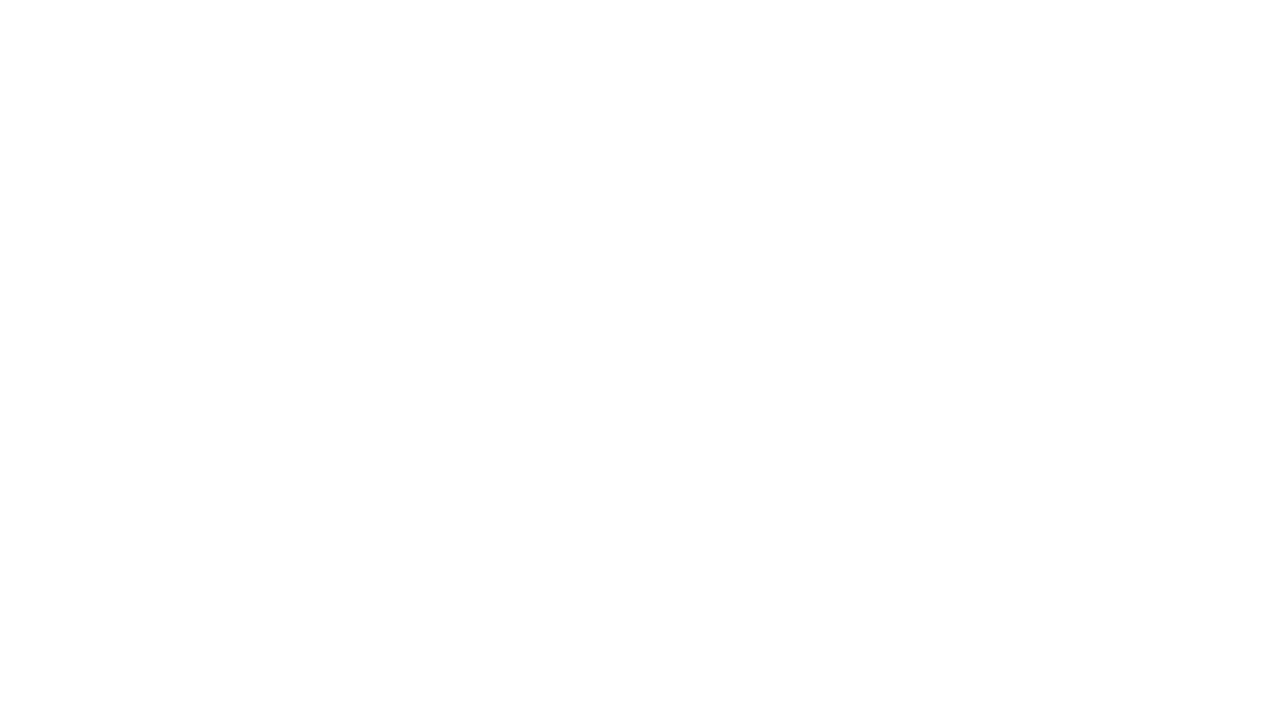

Navigated to https://orangehrm.com/ in new window while keeping opencart.com open in original window
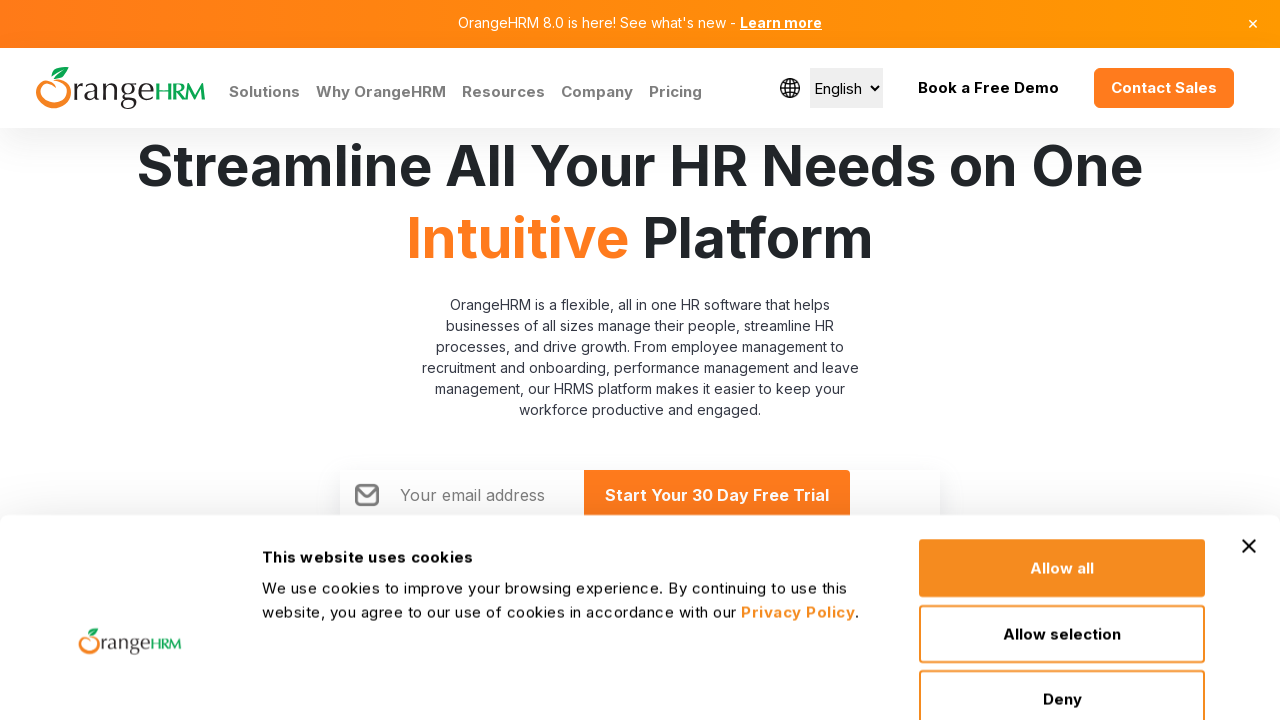

orangehrm.com page loaded (domcontentloaded)
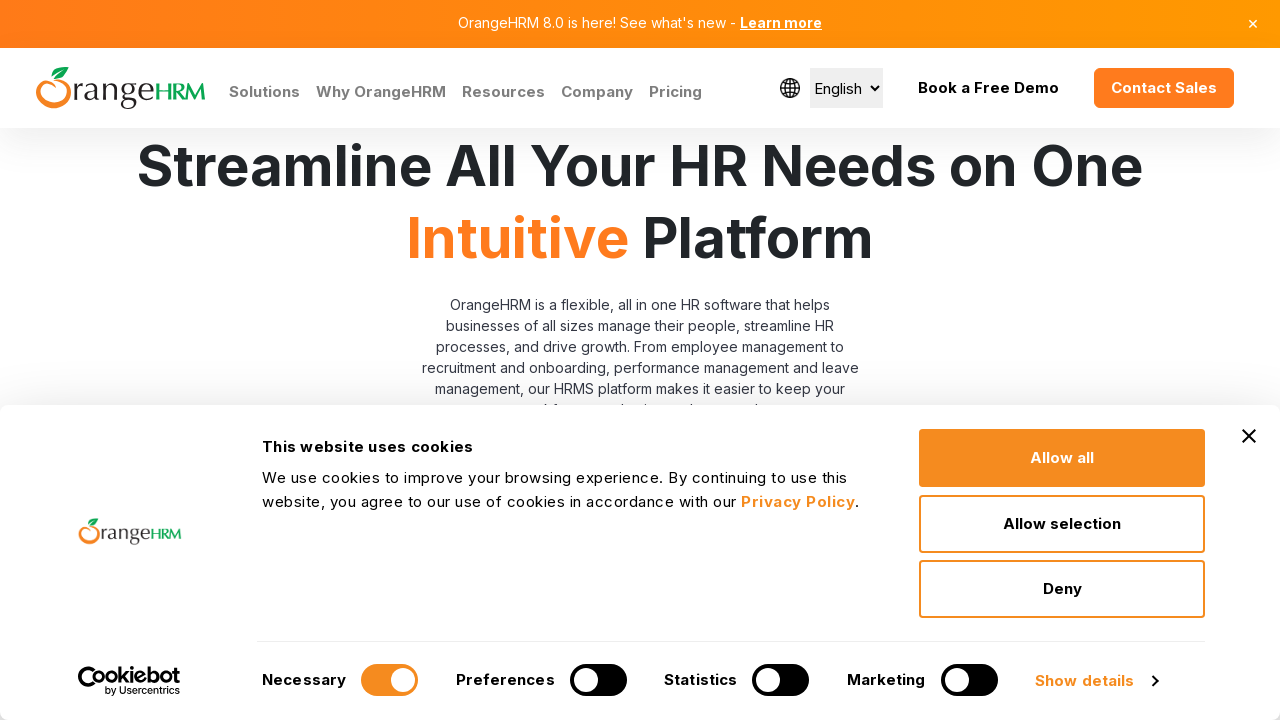

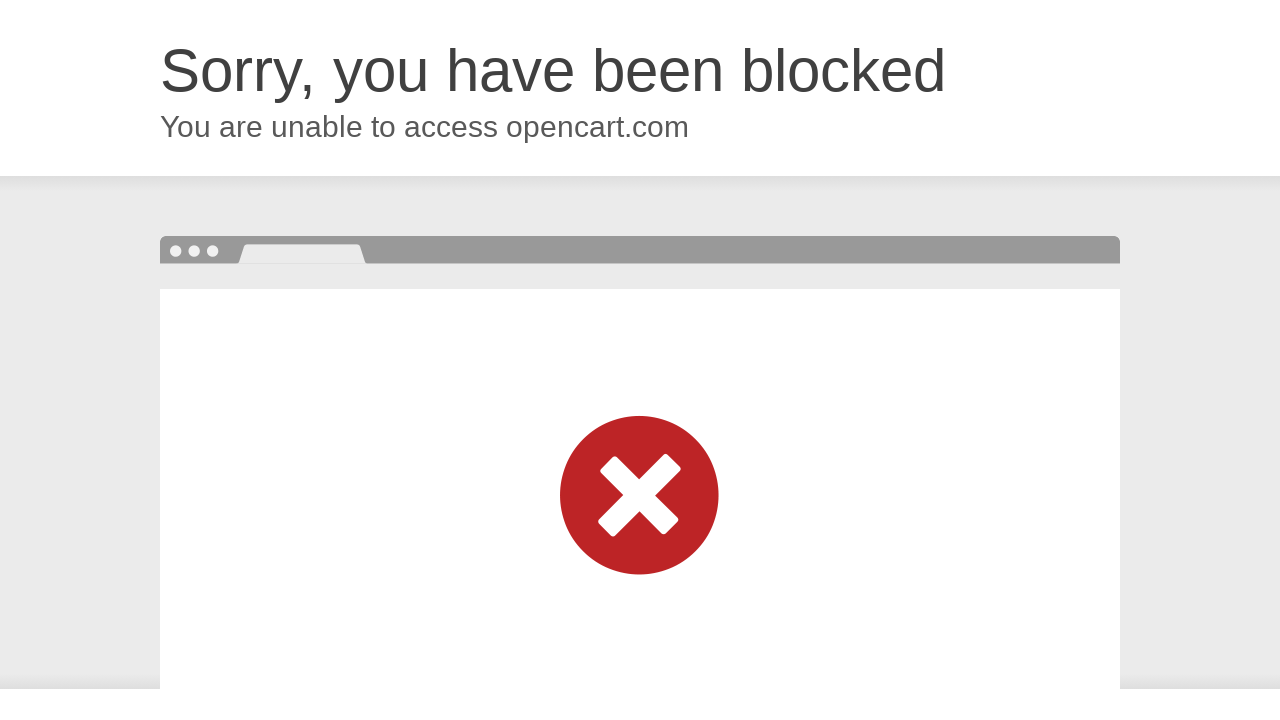